Opens the Moneycontrol financial website homepage. This is a minimal test that only verifies the page loads successfully.

Starting URL: https://www.moneycontrol.com

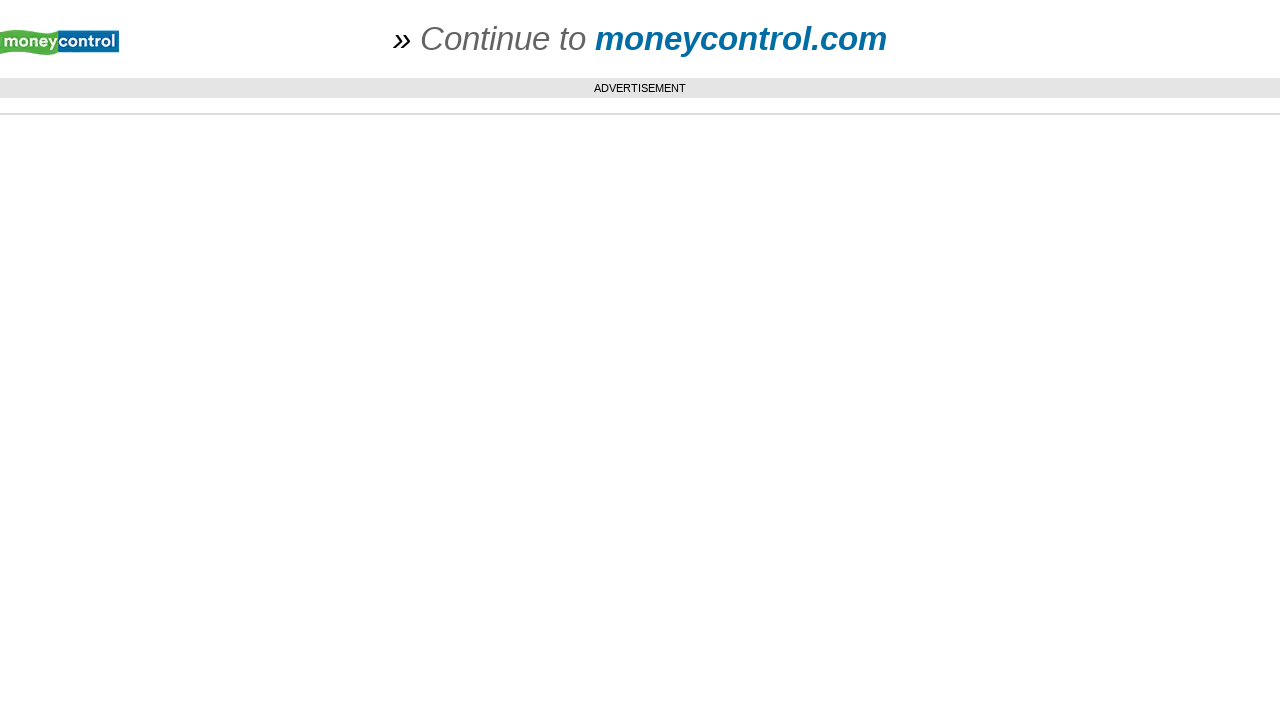

Navigated to Moneycontrol homepage
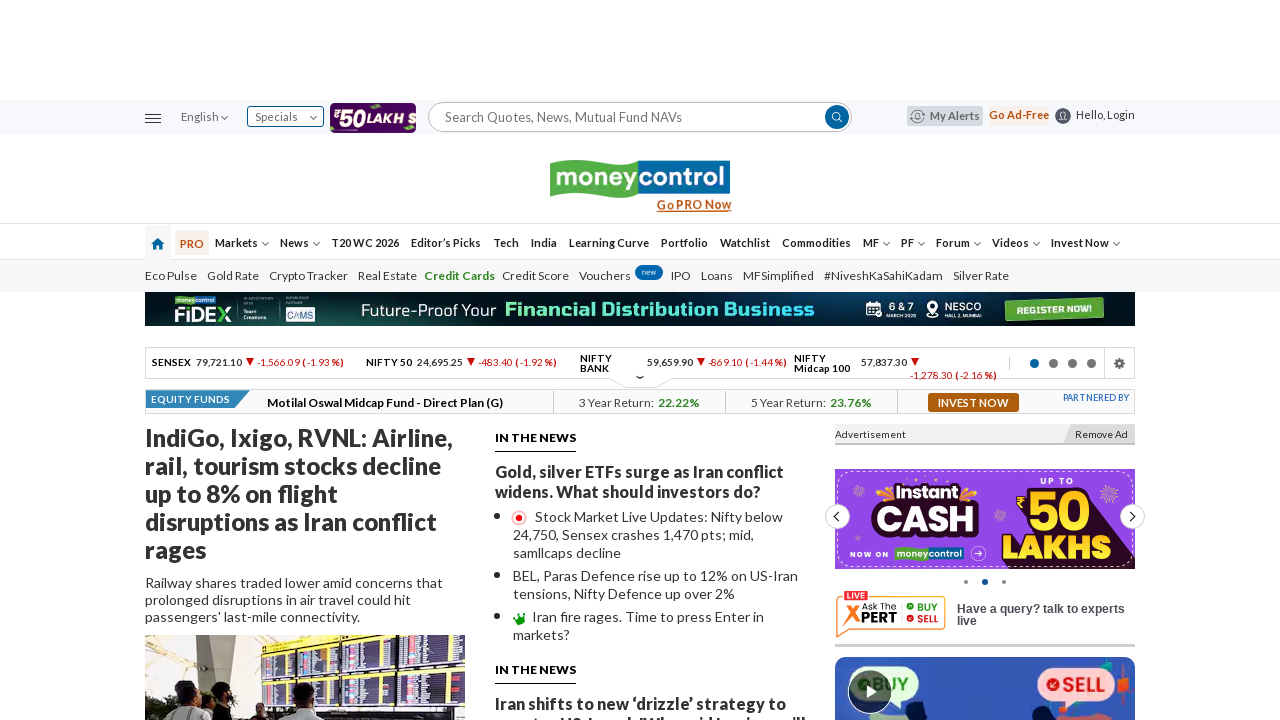

Page DOM content loaded successfully
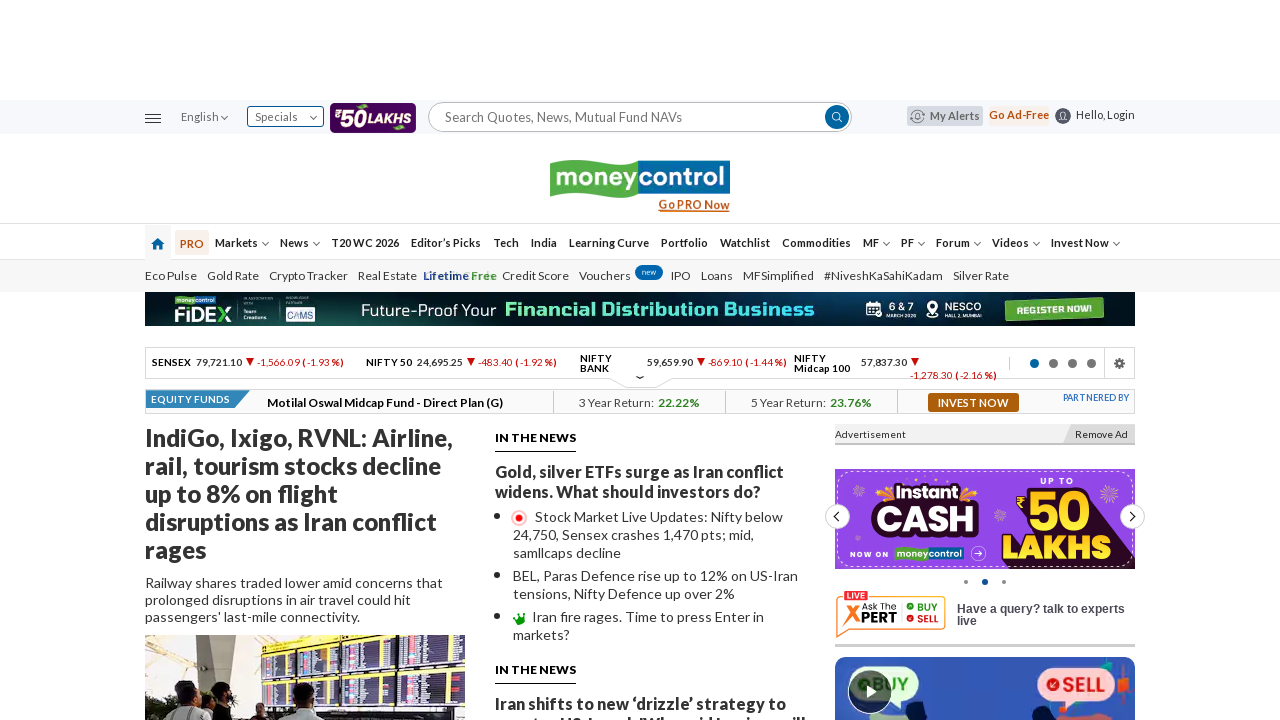

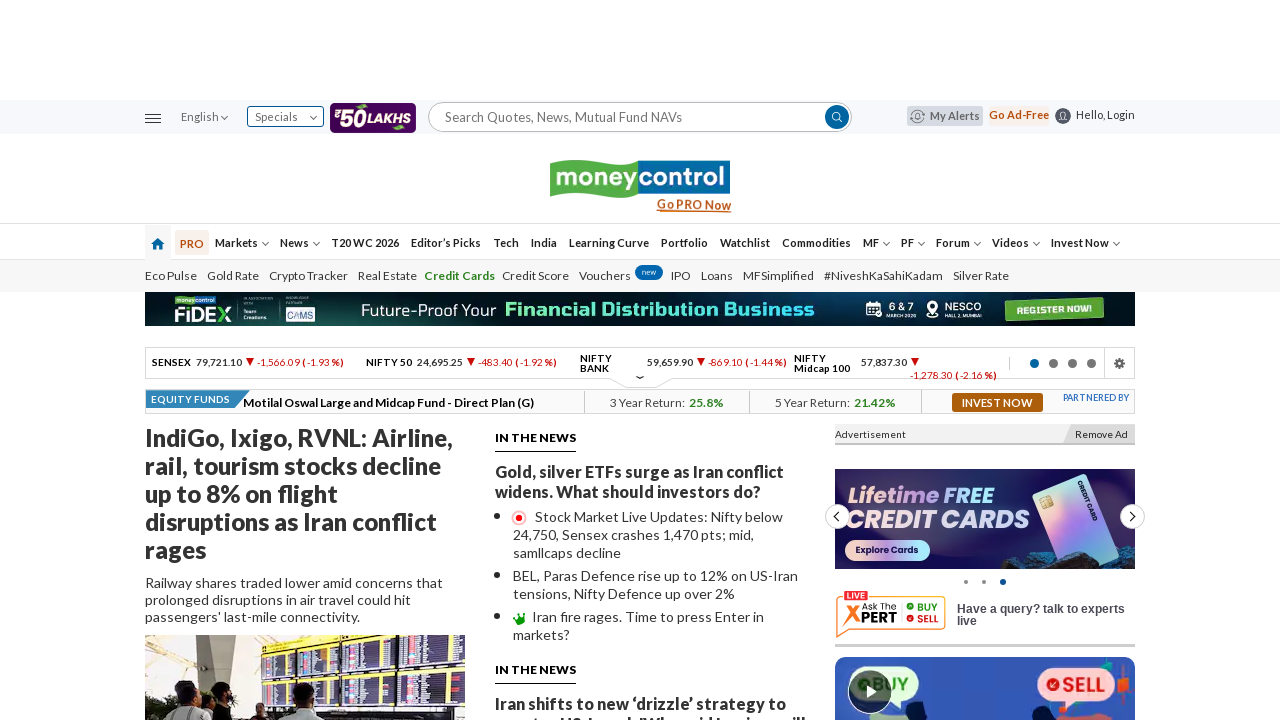